Tests selecting a value from a dropdown on an interest calculator page by choosing the "monthly" option from a select element.

Starting URL: http://www.calculator.net/interest-calculator.html

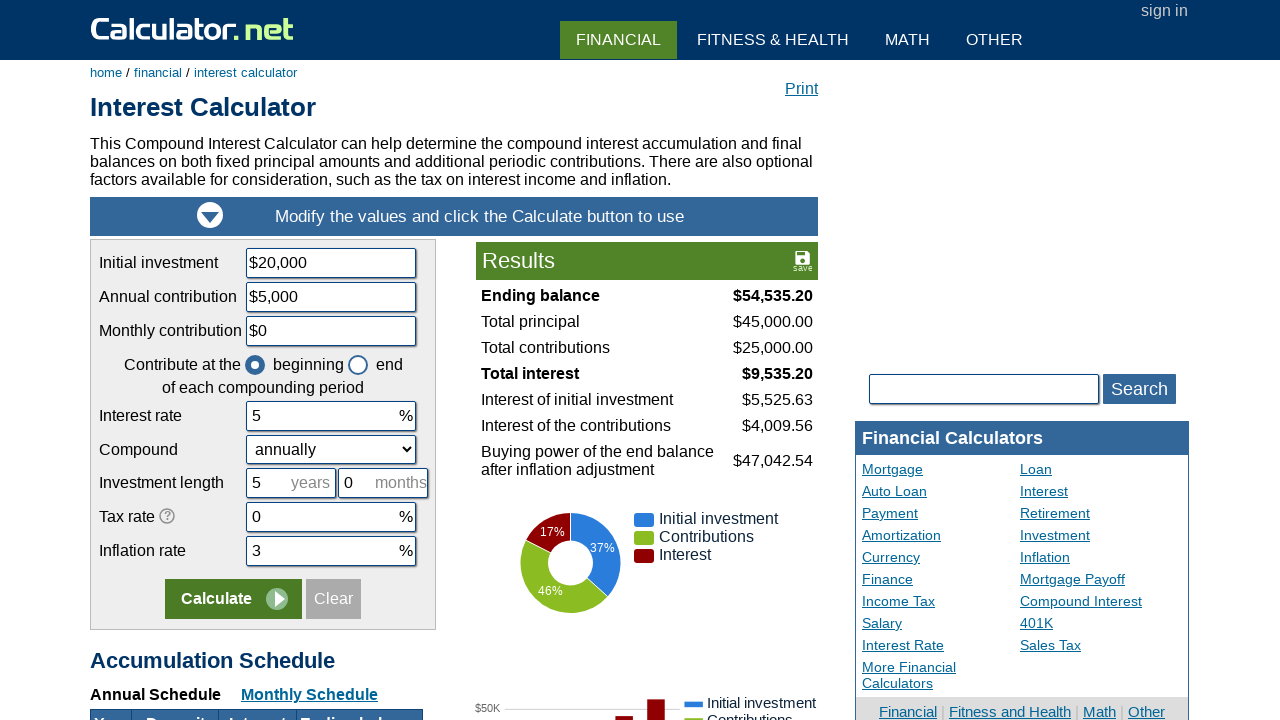

Navigated to interest calculator page
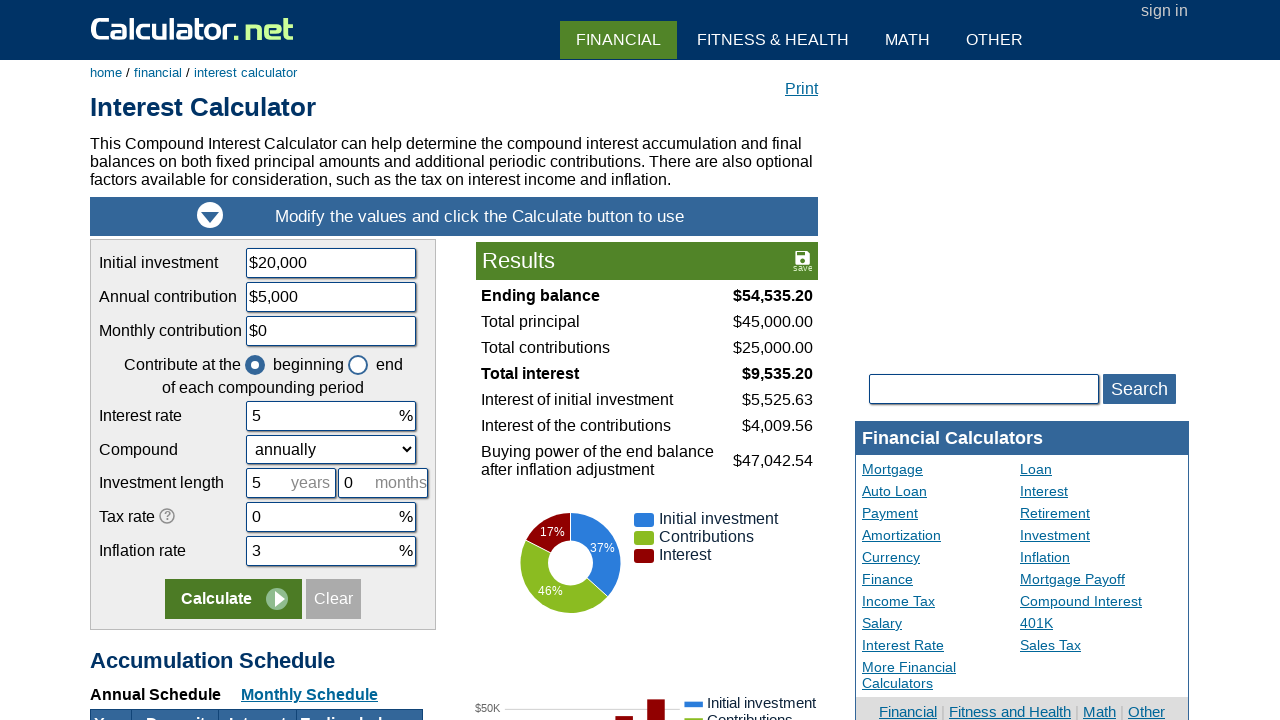

Selected 'monthly' option from the first select dropdown on //select
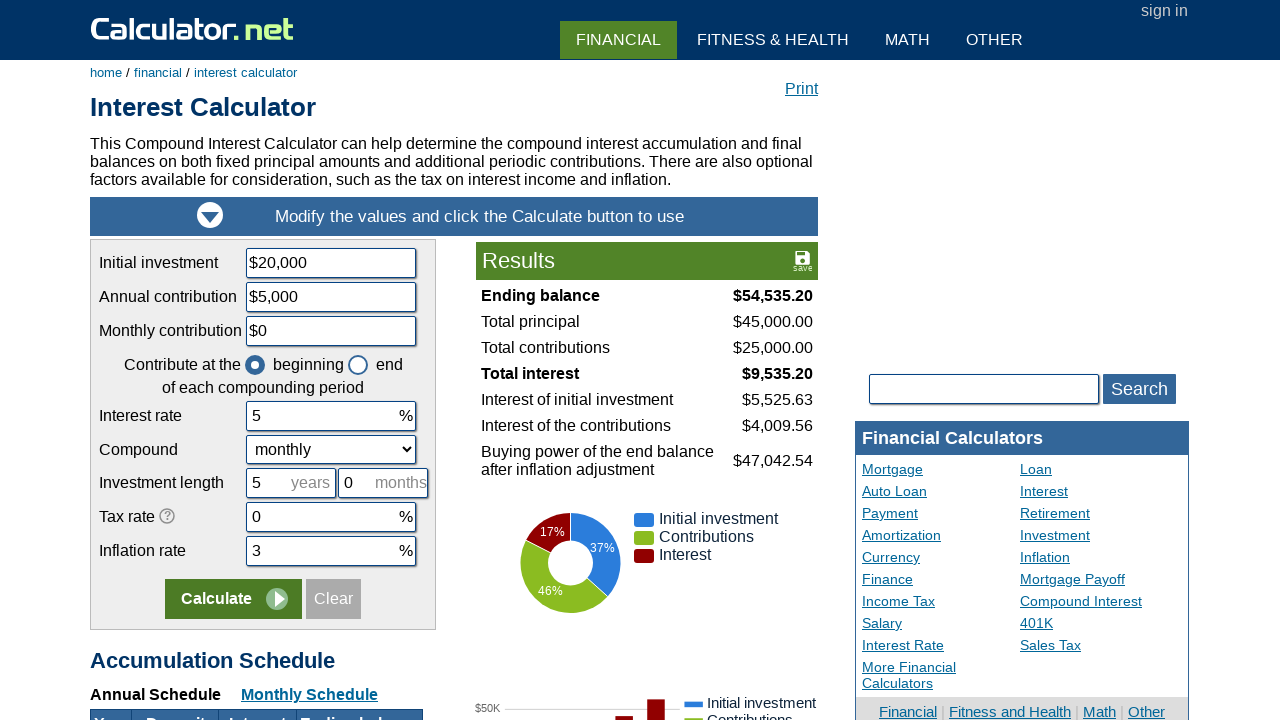

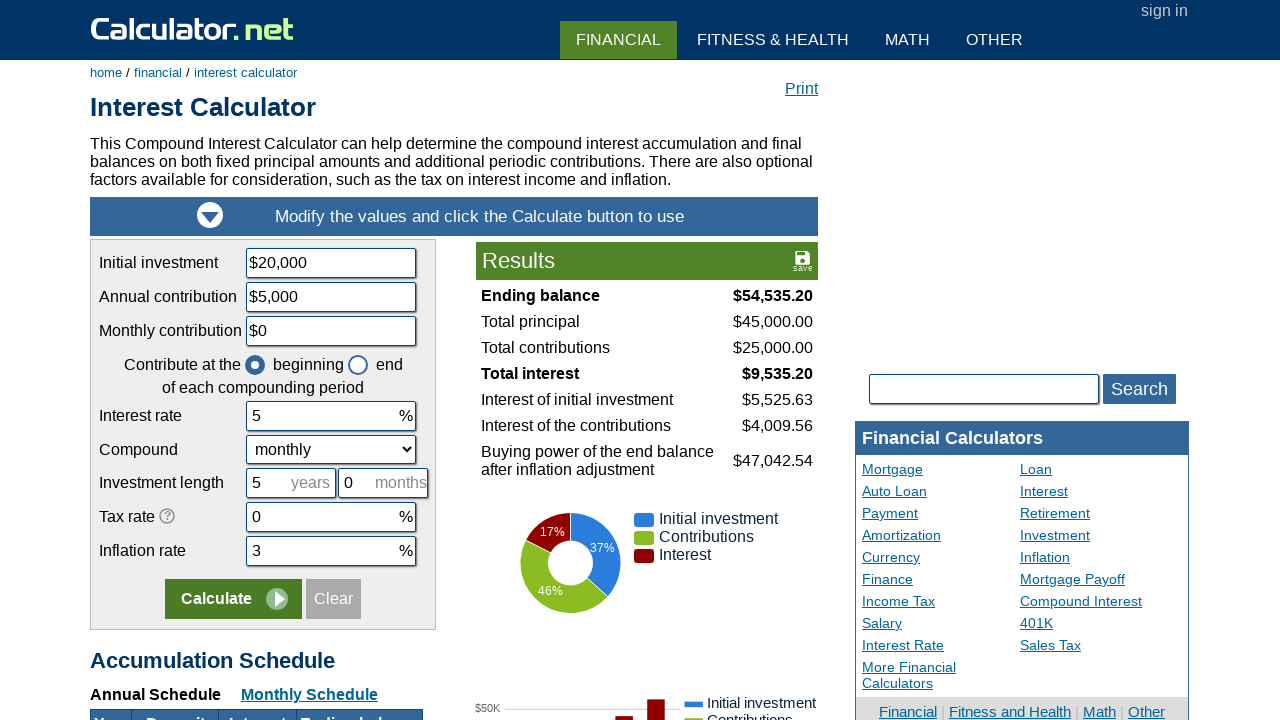